Navigates to Geekbuying website, searches for kitchen appliances, and interacts with the search results page

Starting URL: https://www.geekbuying.com/

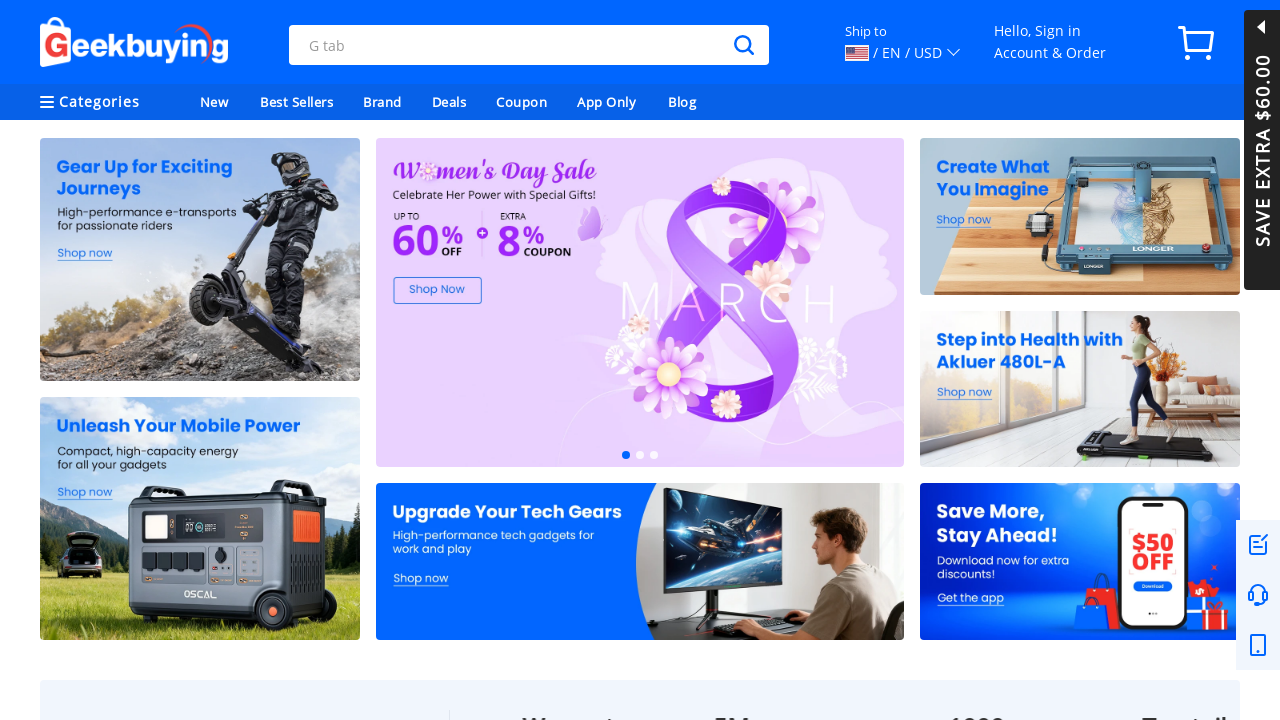

Clicked on search input field at (528, 45) on xpath=//div[@class="search_input"]/input[2]
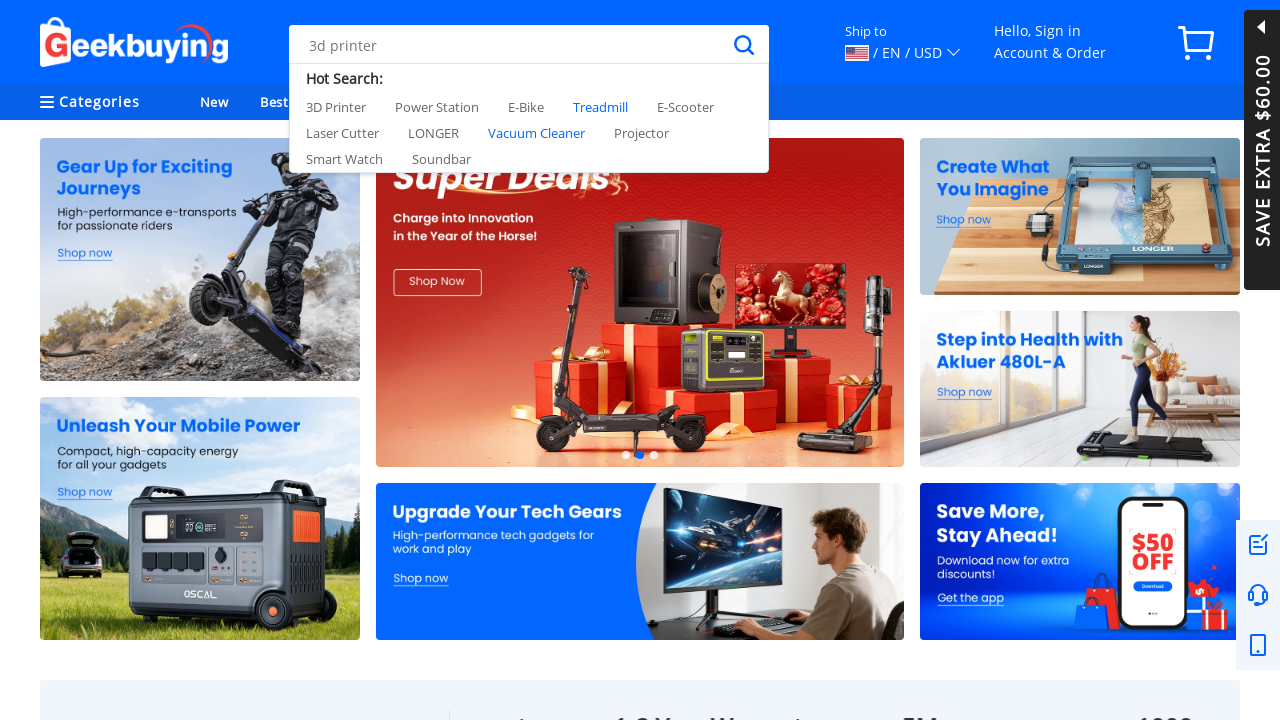

Filled search field with 'Kitchen Appliance' on //div[@class="search_input"]/input[2]
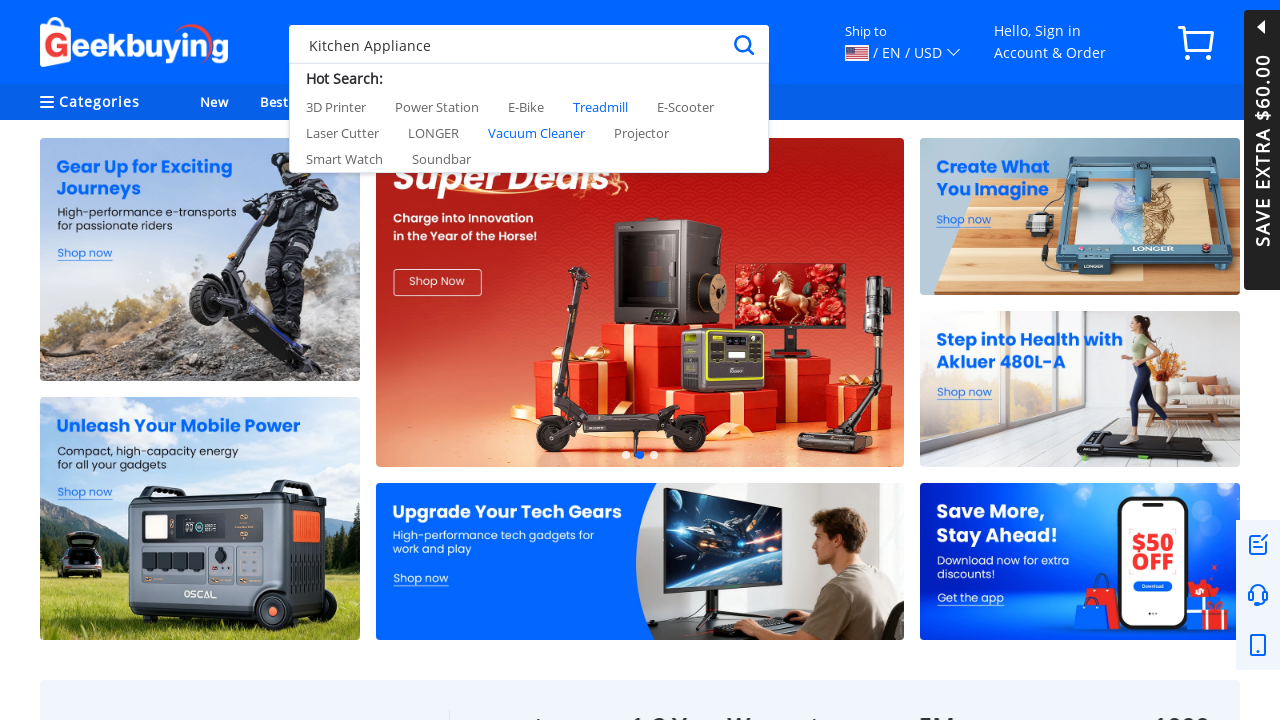

Submitted search by pressing Enter on //div[@class="search_input"]/input[2]
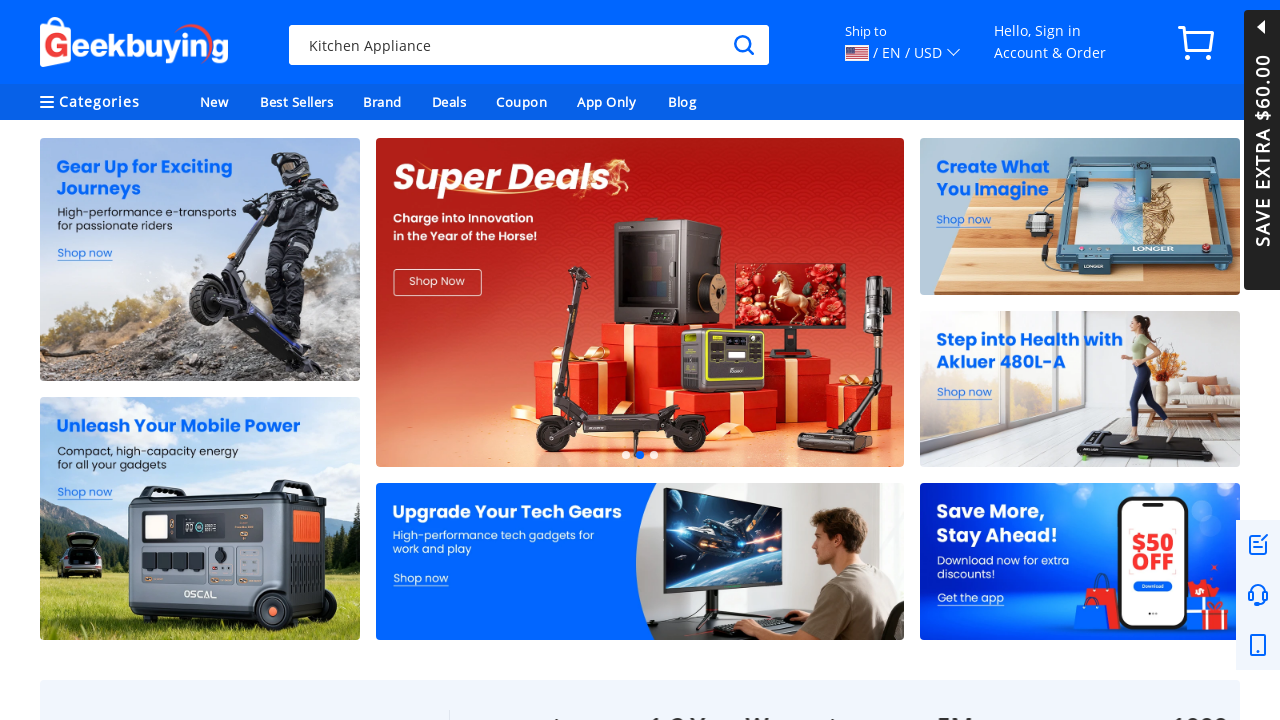

Search results loaded successfully
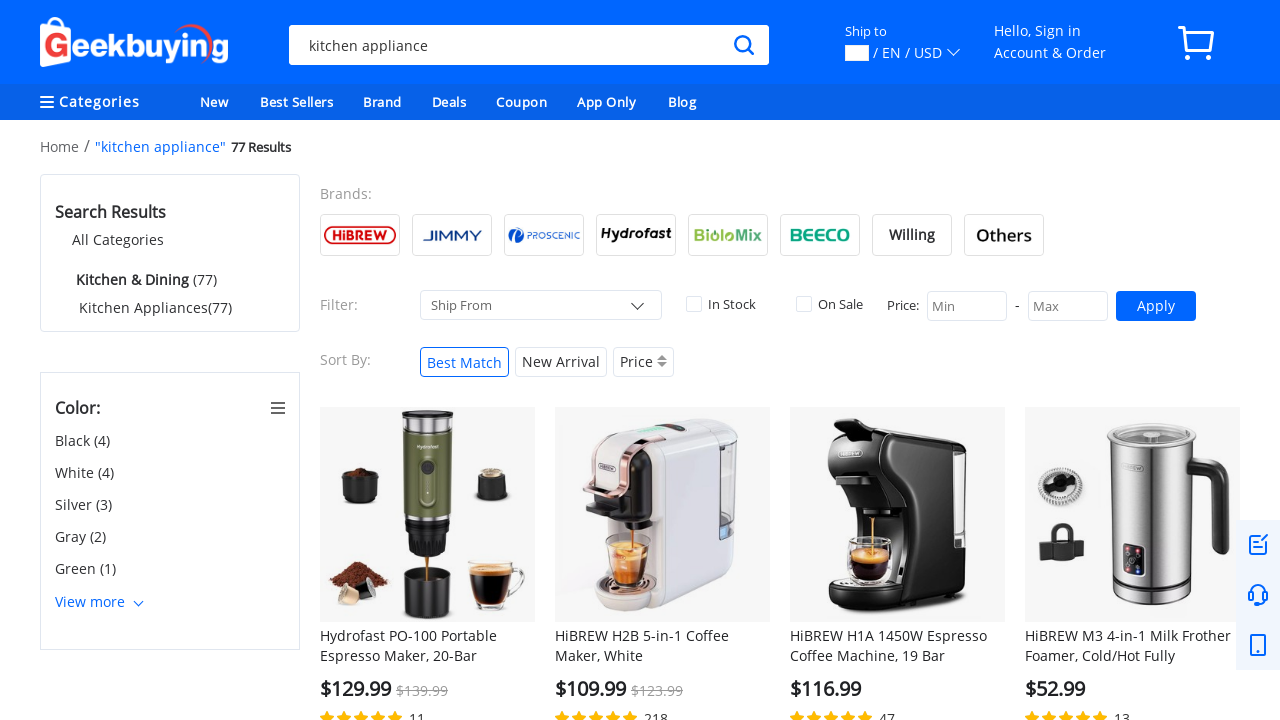

Verified search result items are displayed on page
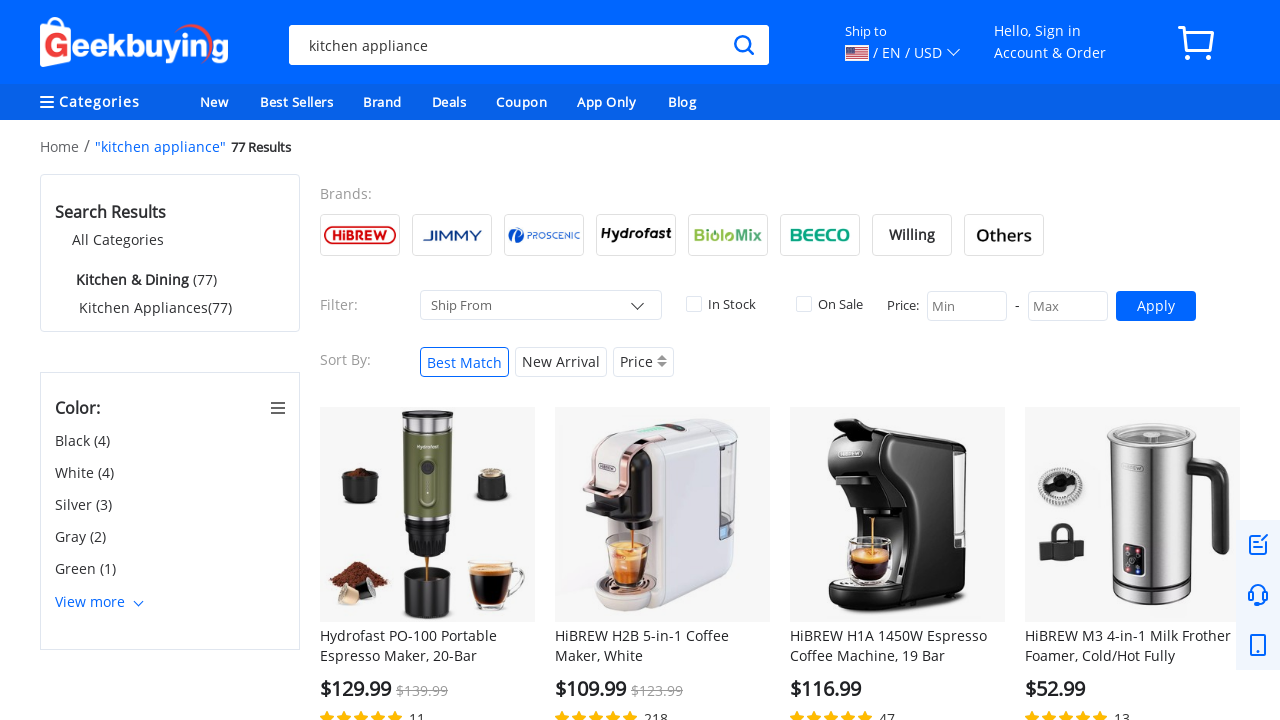

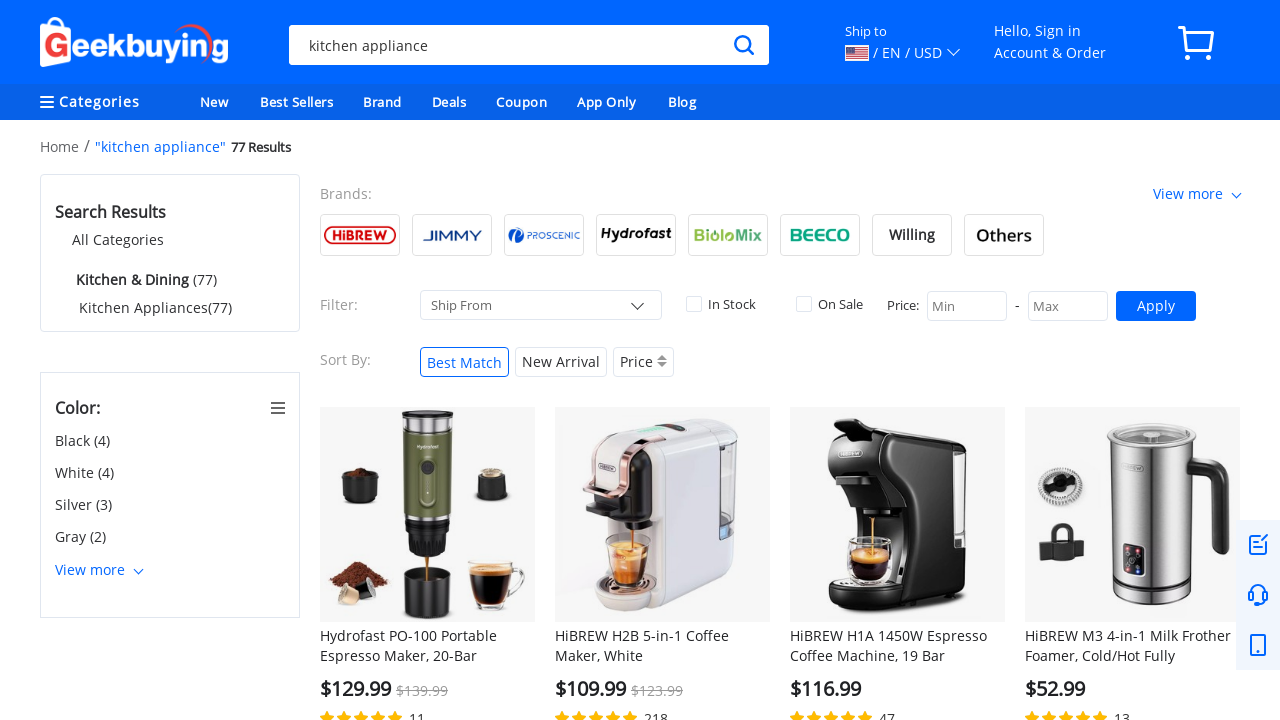